Navigates to an educational study materials page and verifies that the table containing study material links is loaded and displayed

Starting URL: http://www.ignouhelp.in/ignou-ibo-01-study-material/

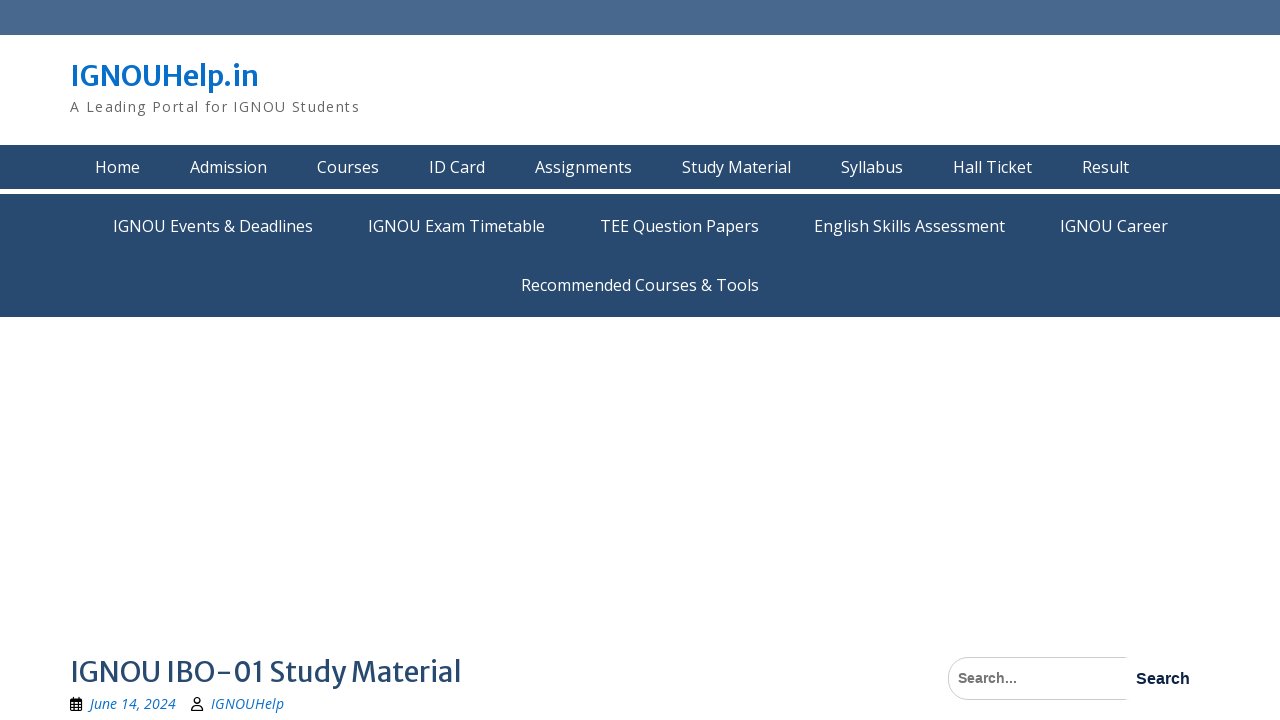

Navigated to IGNOU IBO-01 study materials page
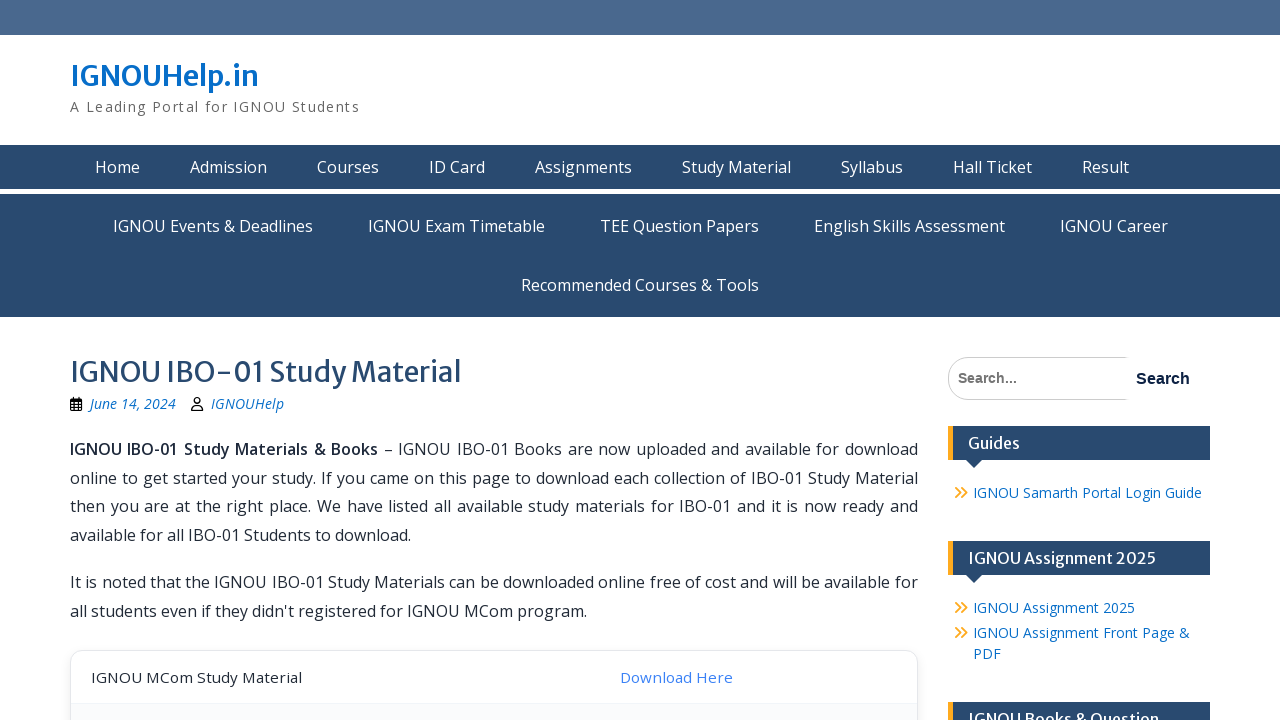

Study materials table loaded and table rows are present
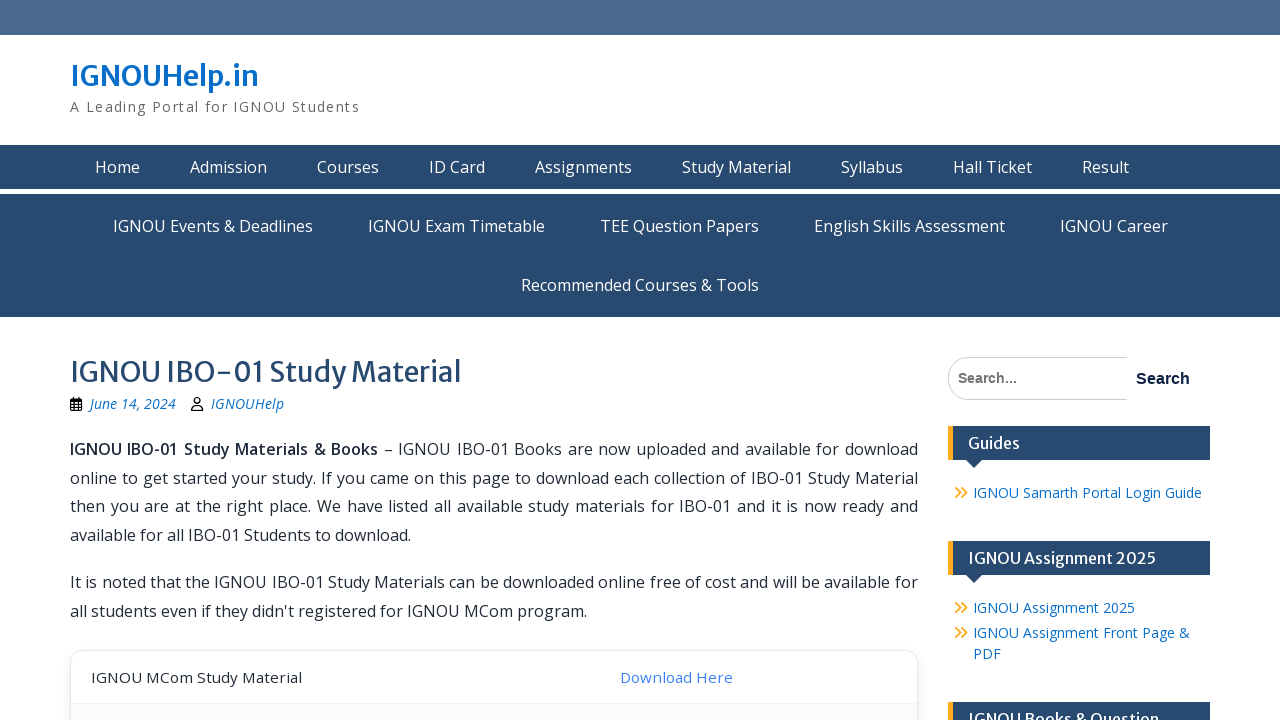

Located study materials table rows
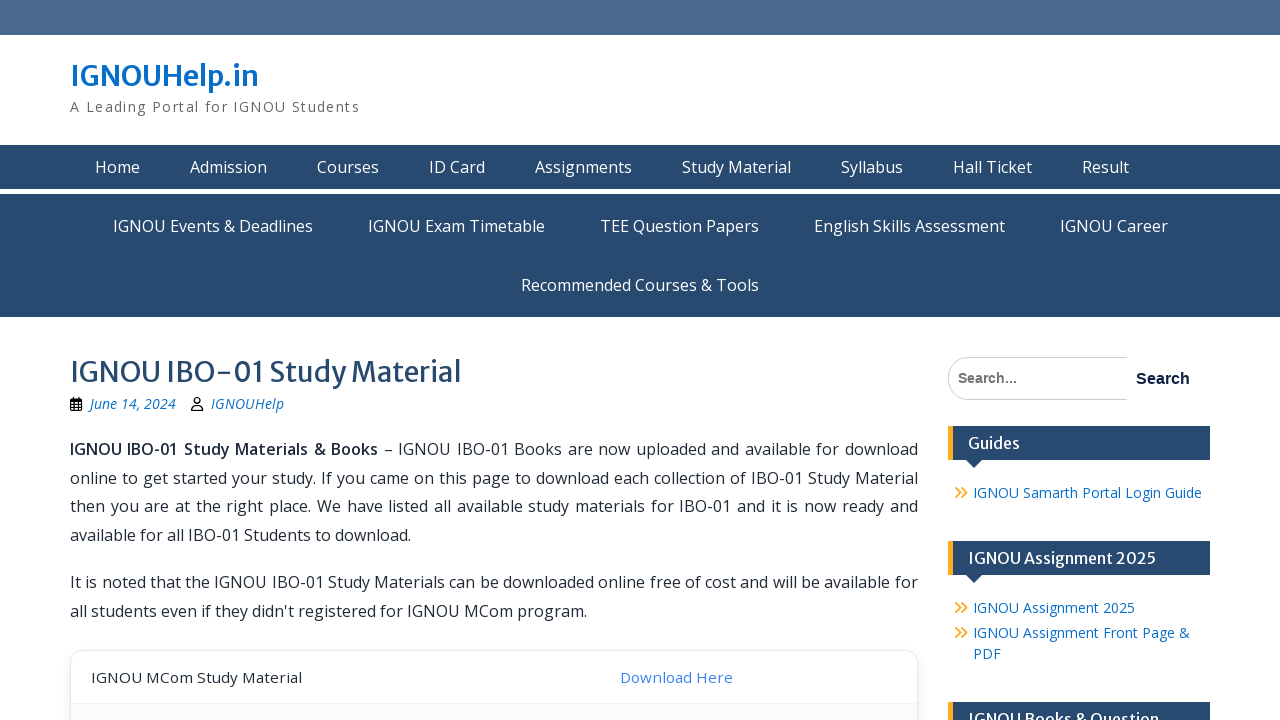

First table row is visible, confirming table is displayed
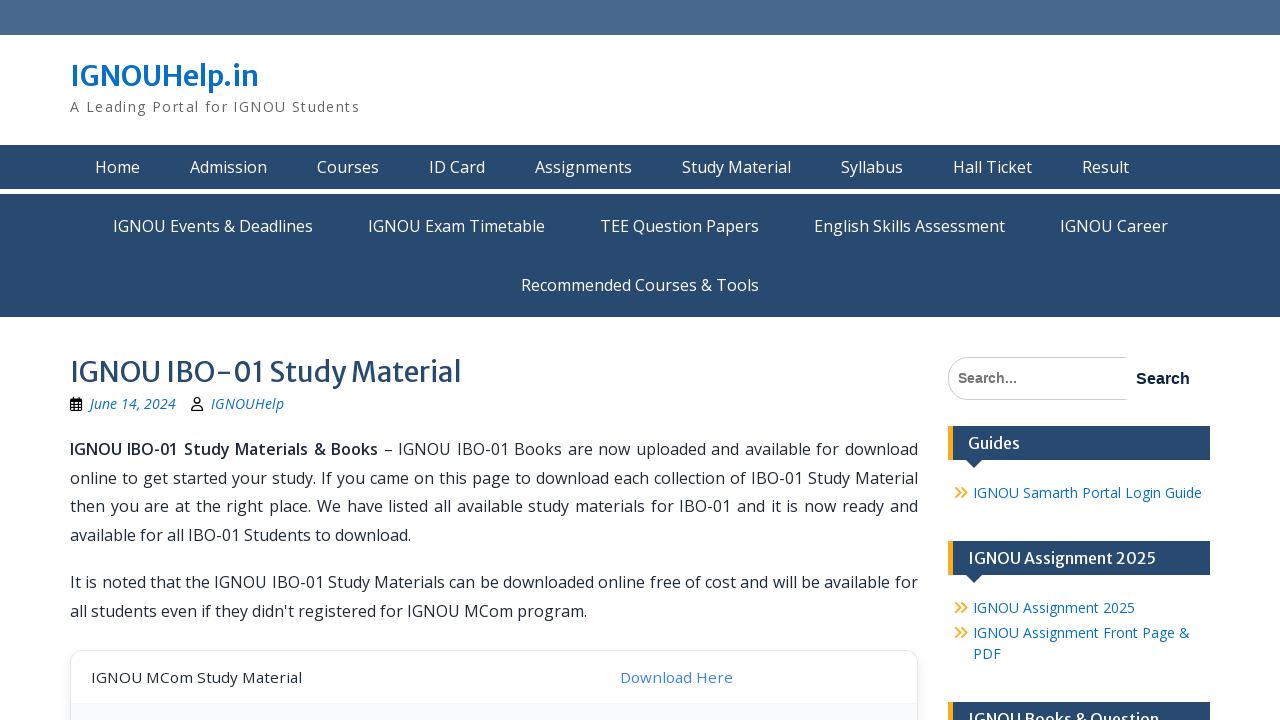

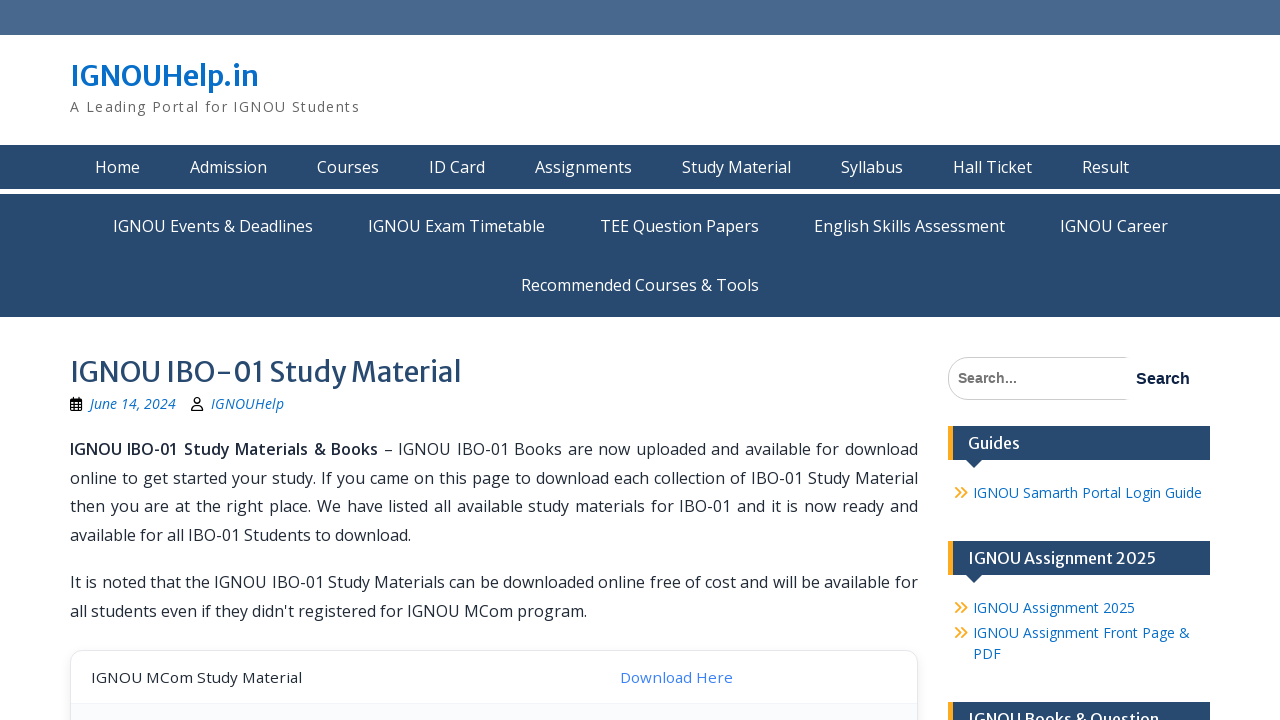